Tests a simple input form by entering text, submitting the form, and verifying the result text matches the input

Starting URL: https://www.qa-practice.com/elements/input/simple

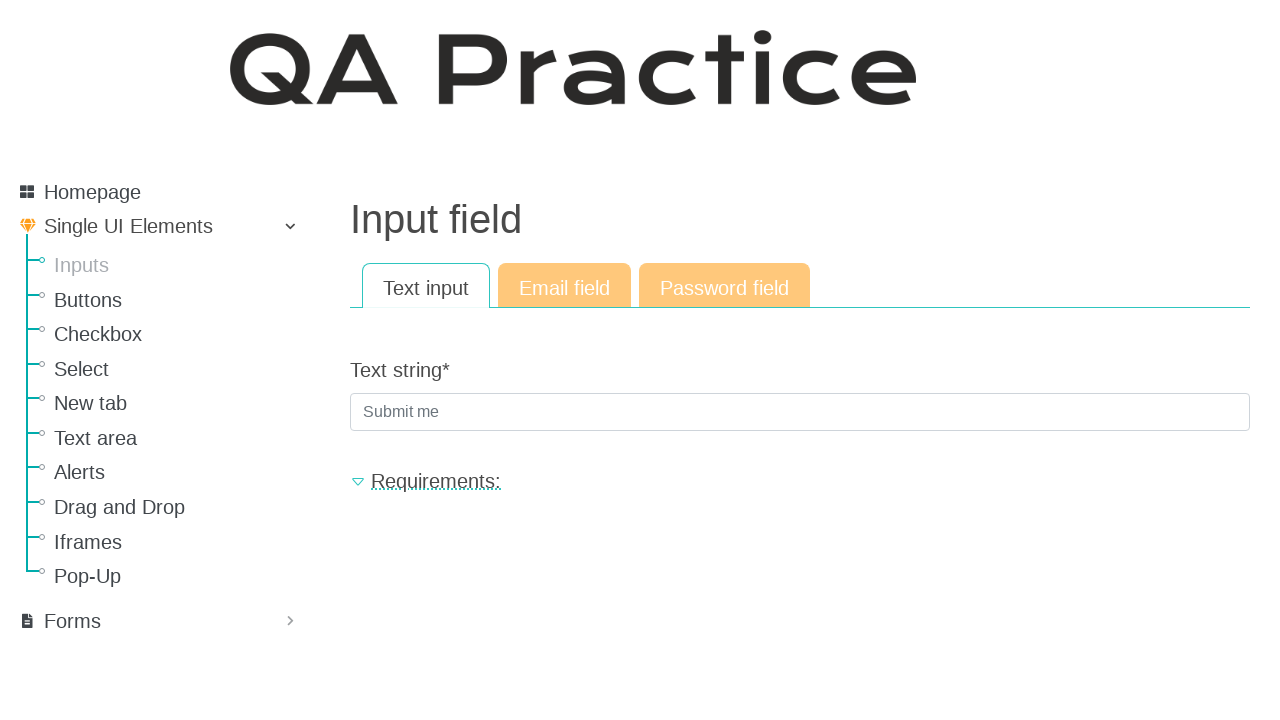

Filled input field with 'kykykyky' on input#id_text_string
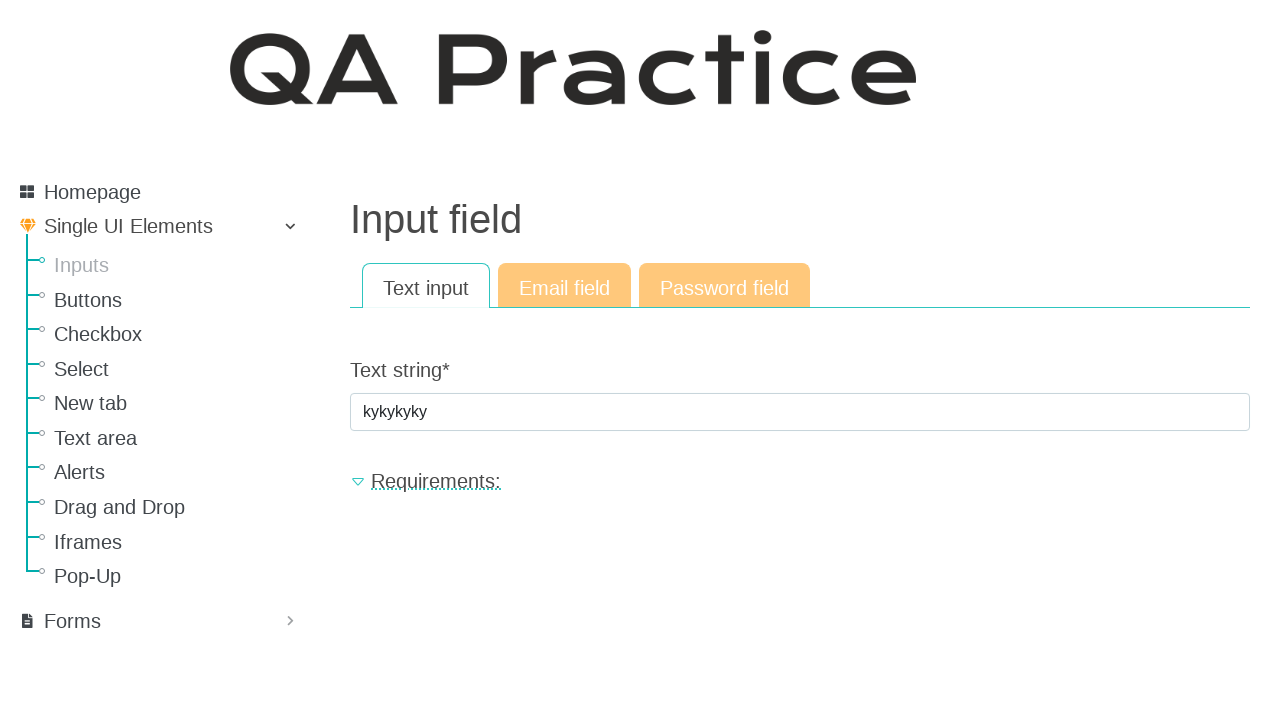

Pressed Enter to submit the form on input#id_text_string
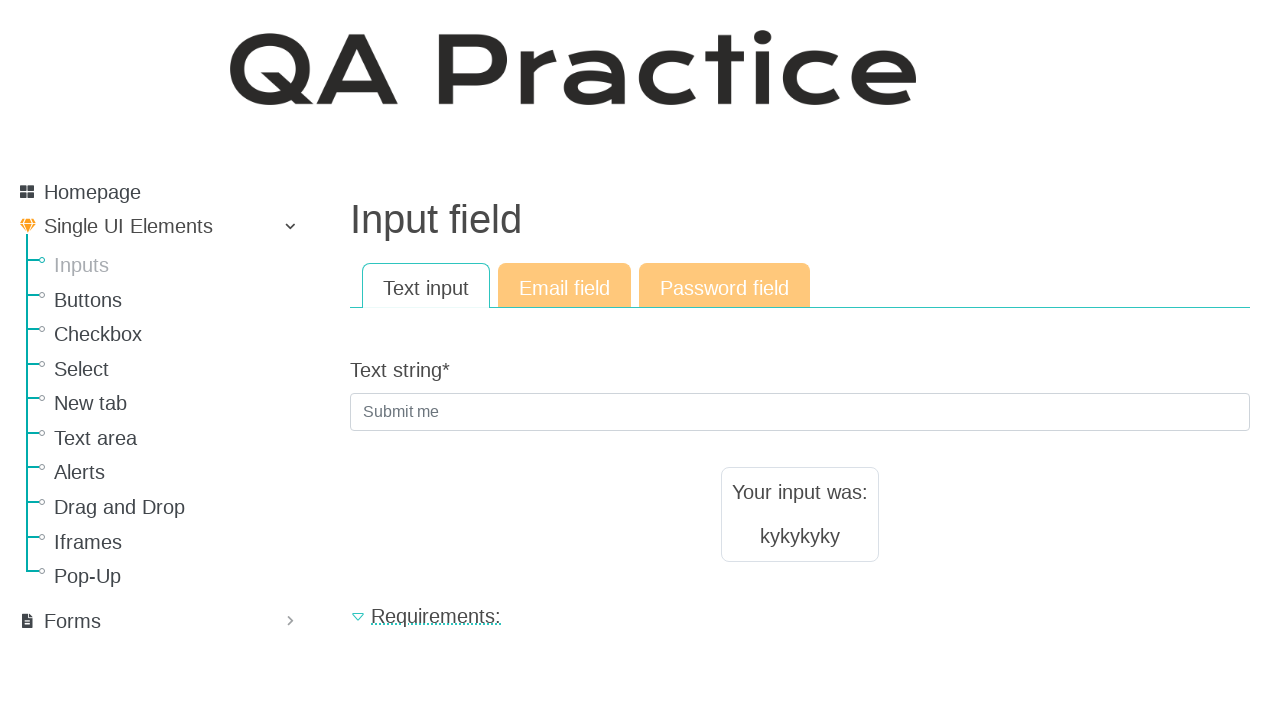

Result text element loaded and displayed
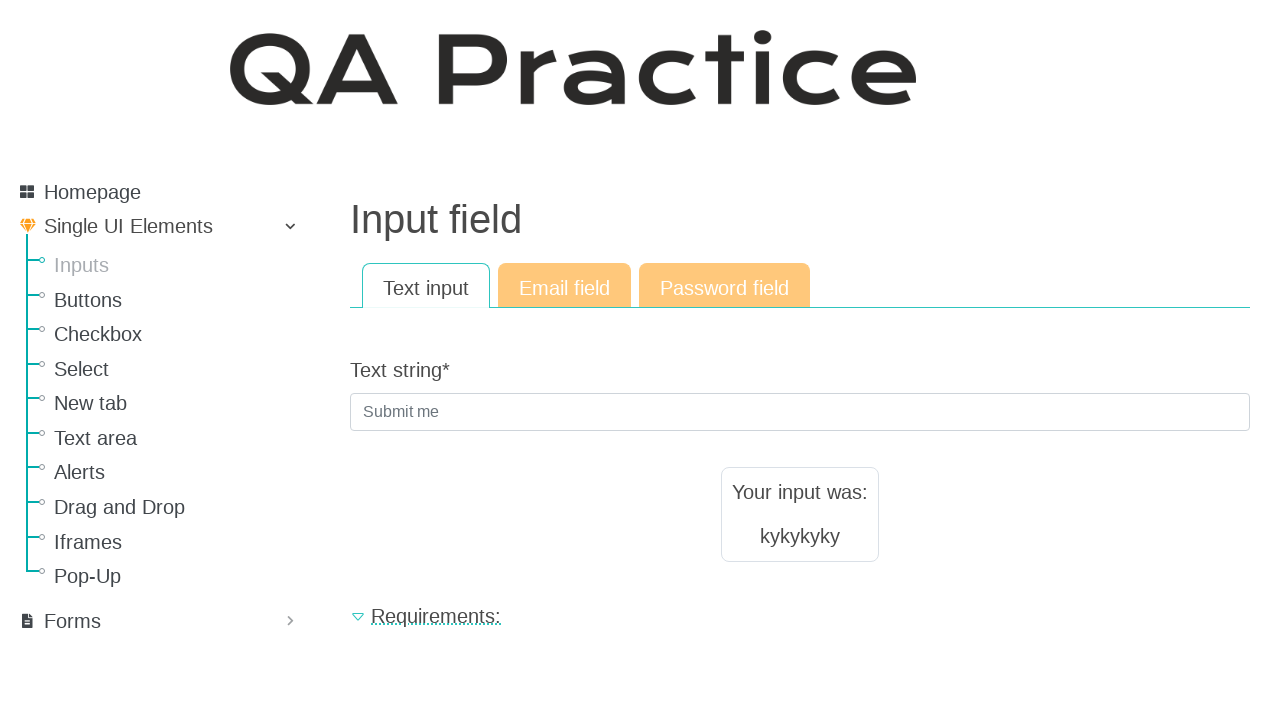

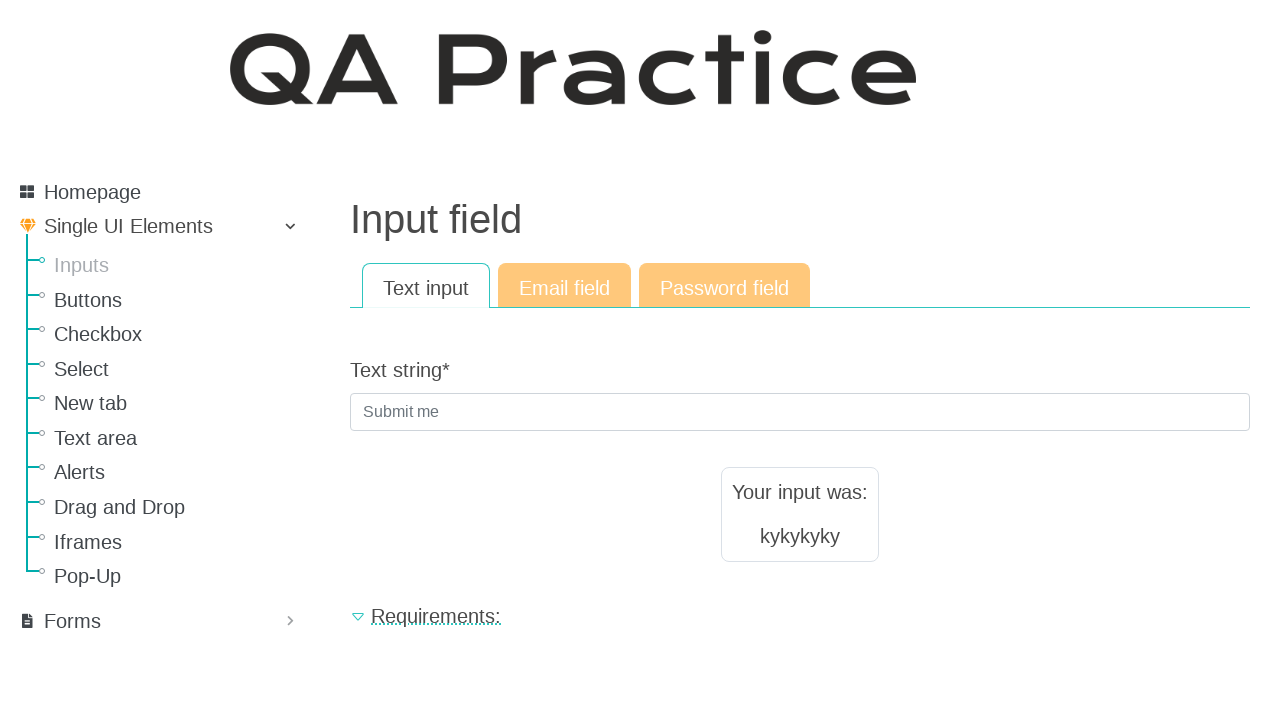